Tests text input by filling an email field using CSS selector

Starting URL: https://zimaev.github.io/text_input/

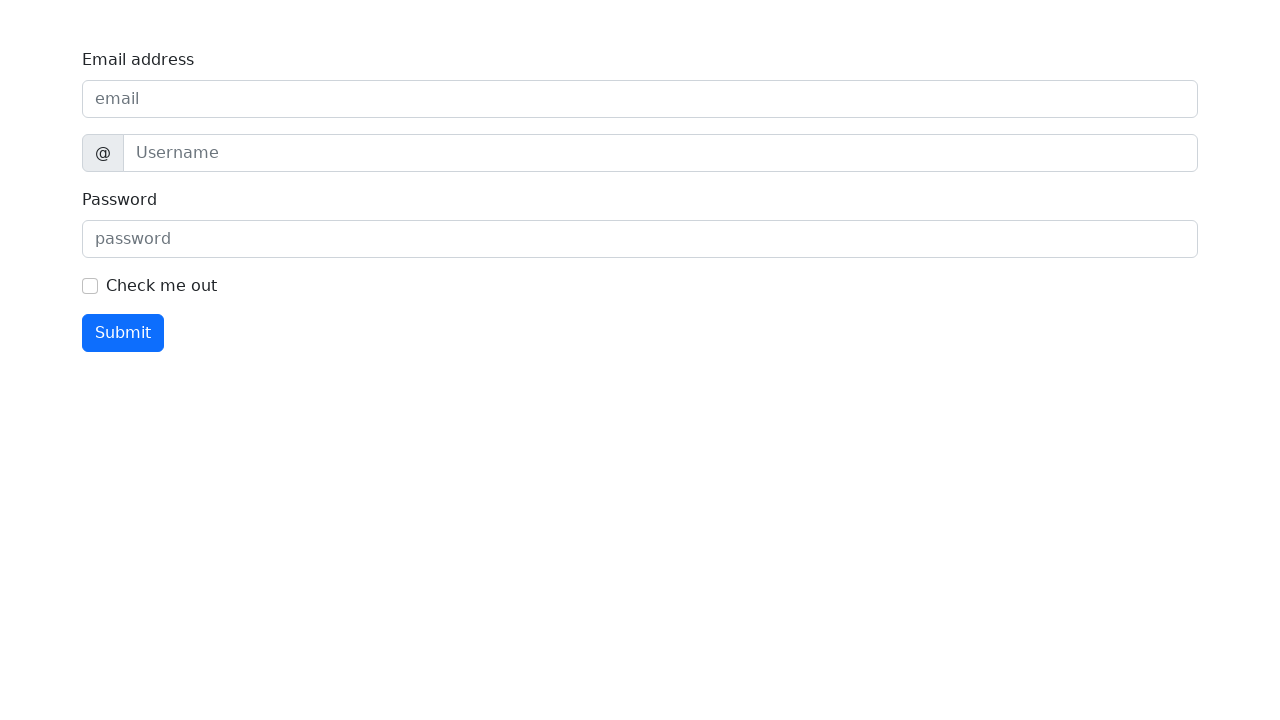

Filled email field with 'admin@example.com' using CSS selector #exampleInputEmail1 on #exampleInputEmail1
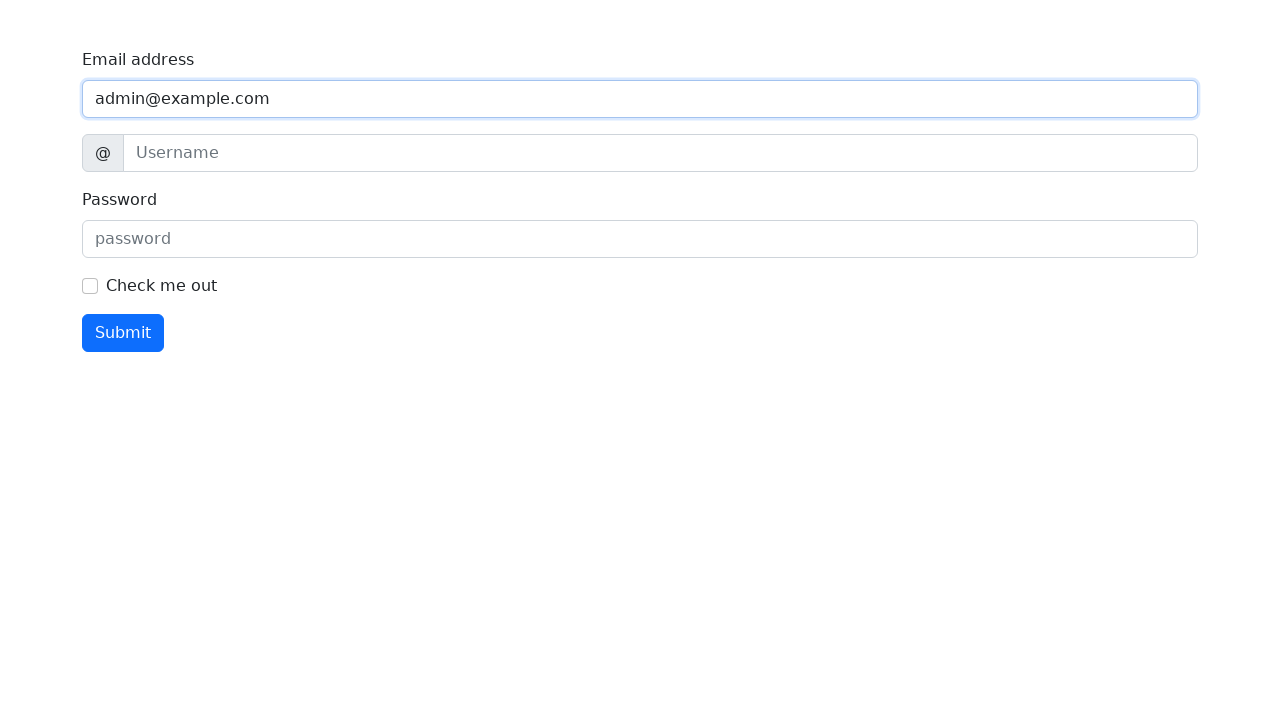

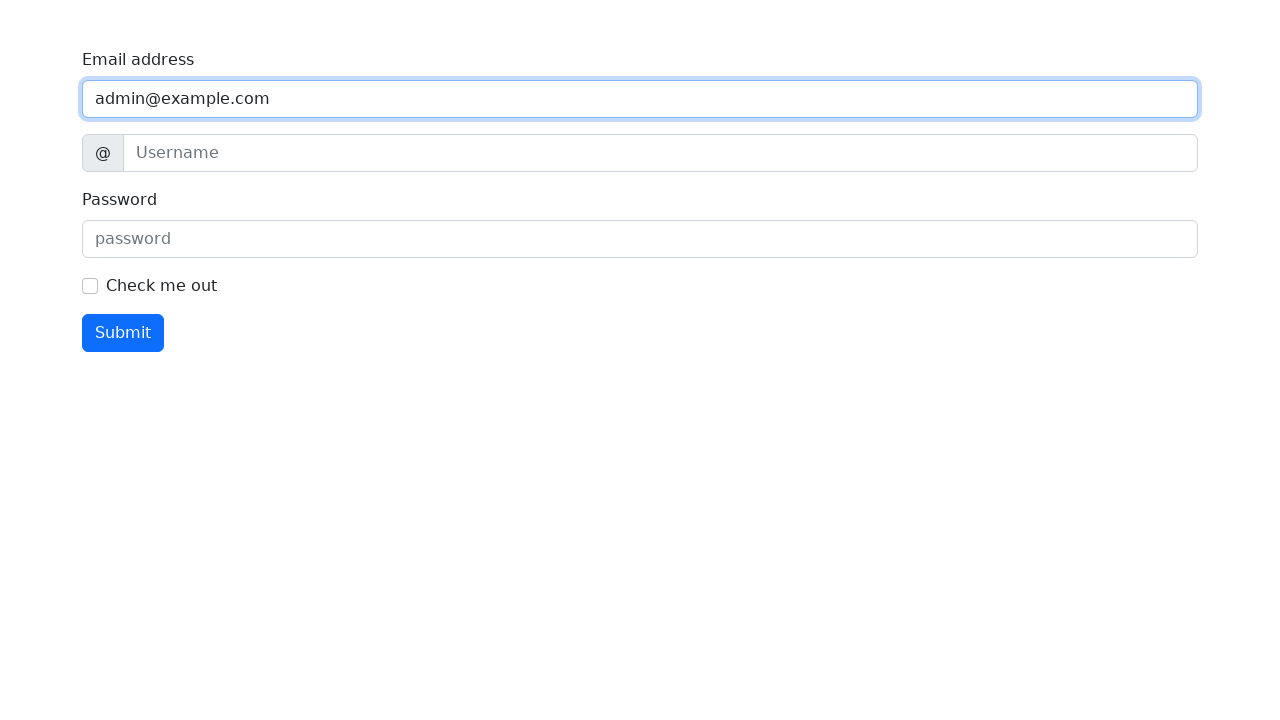